Tests the Panchaka Rahita Muhurat page by entering a city and date, then interacting with the date picker to view muhurat information for the specified location and date.

Starting URL: https://www.drikpanchang.com/muhurat/panchaka-rahita-muhurat.html

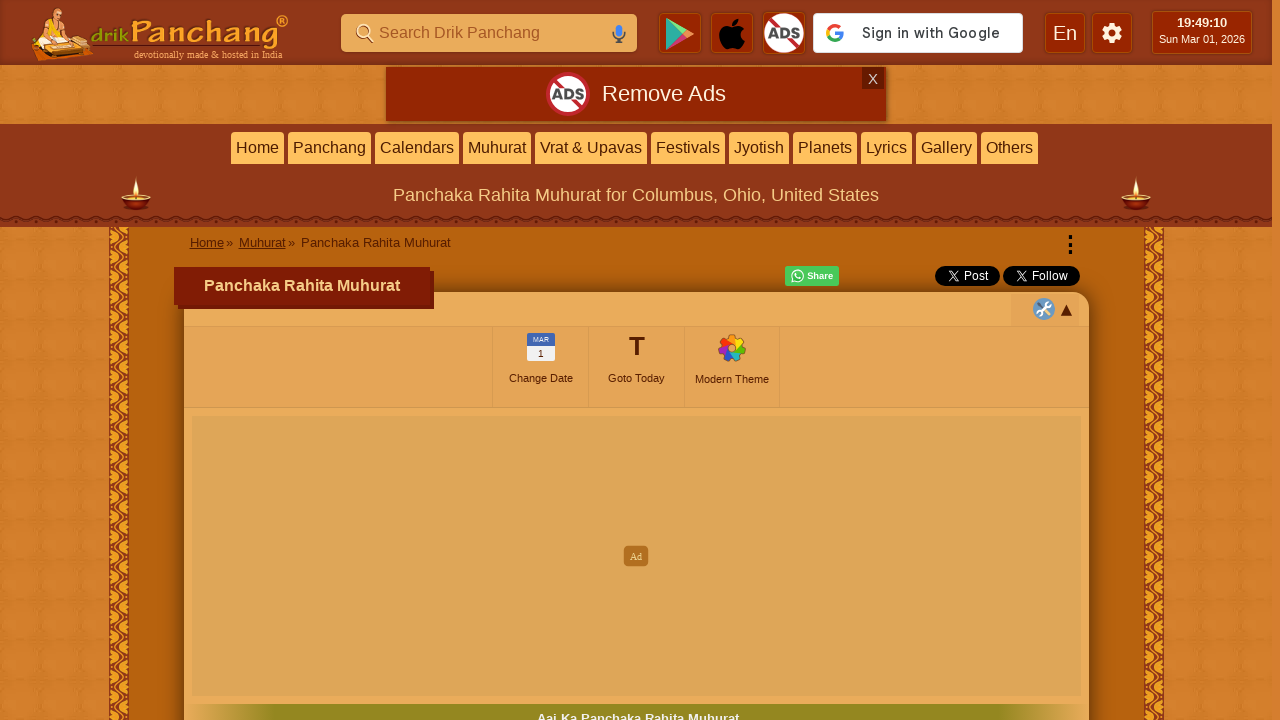

Cleared existing city and date values using JavaScript
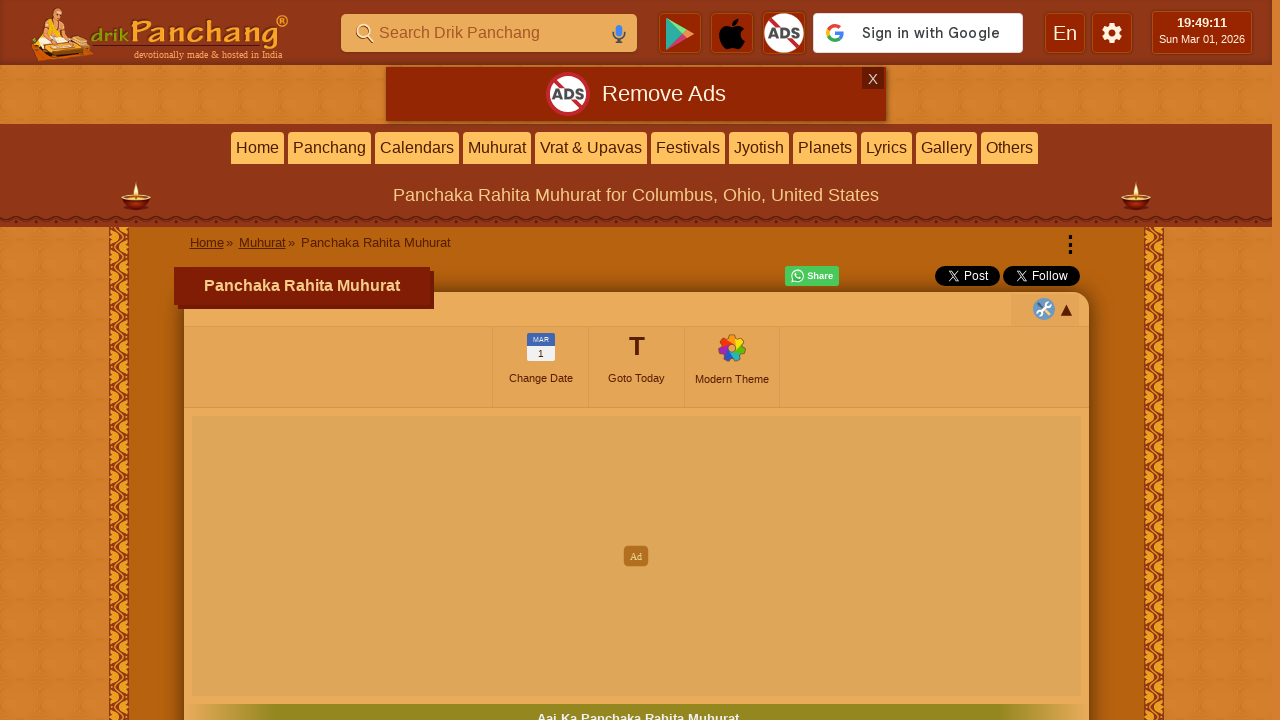

Filled city search field with 'Mumbai' on #dp-direct-city-search
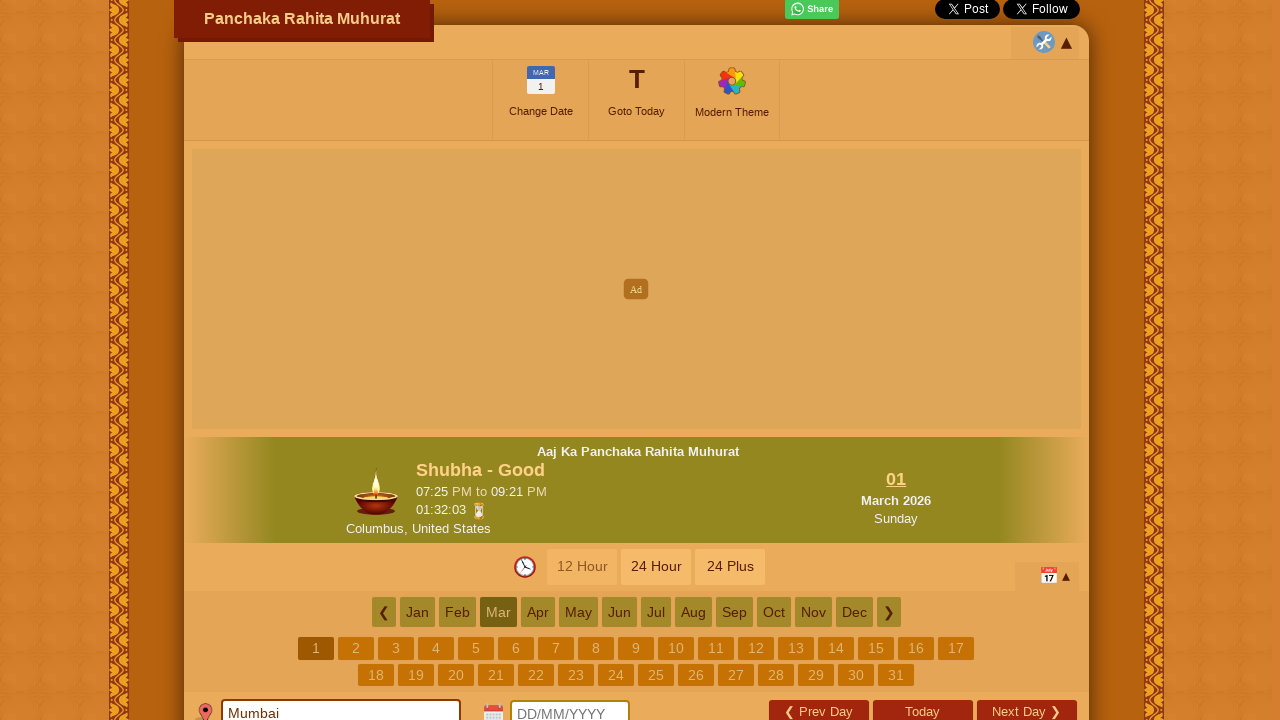

Filled date picker with '15/03/2024' on #dp-date-picker
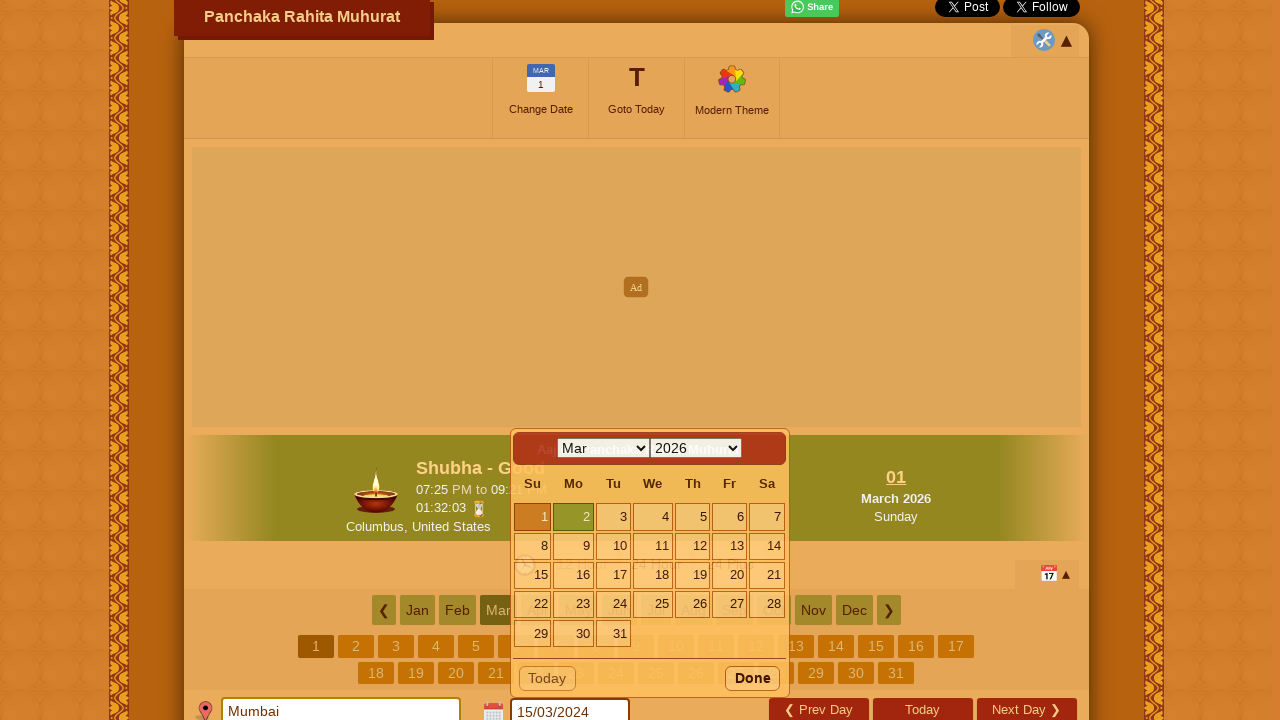

Date picker Done button became visible
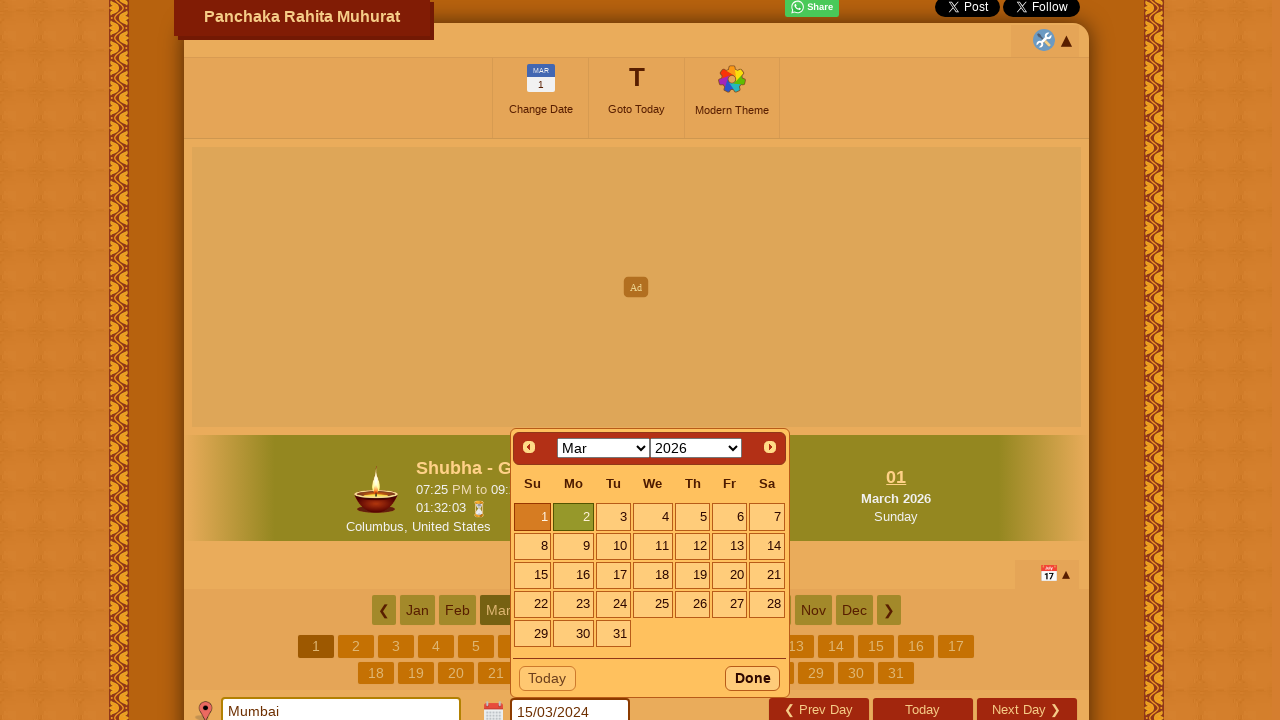

Clicked the date picker Done button at (753, 679) on button.ui-datepicker-close.ui-state-default.ui-priority-primary.ui-corner-all
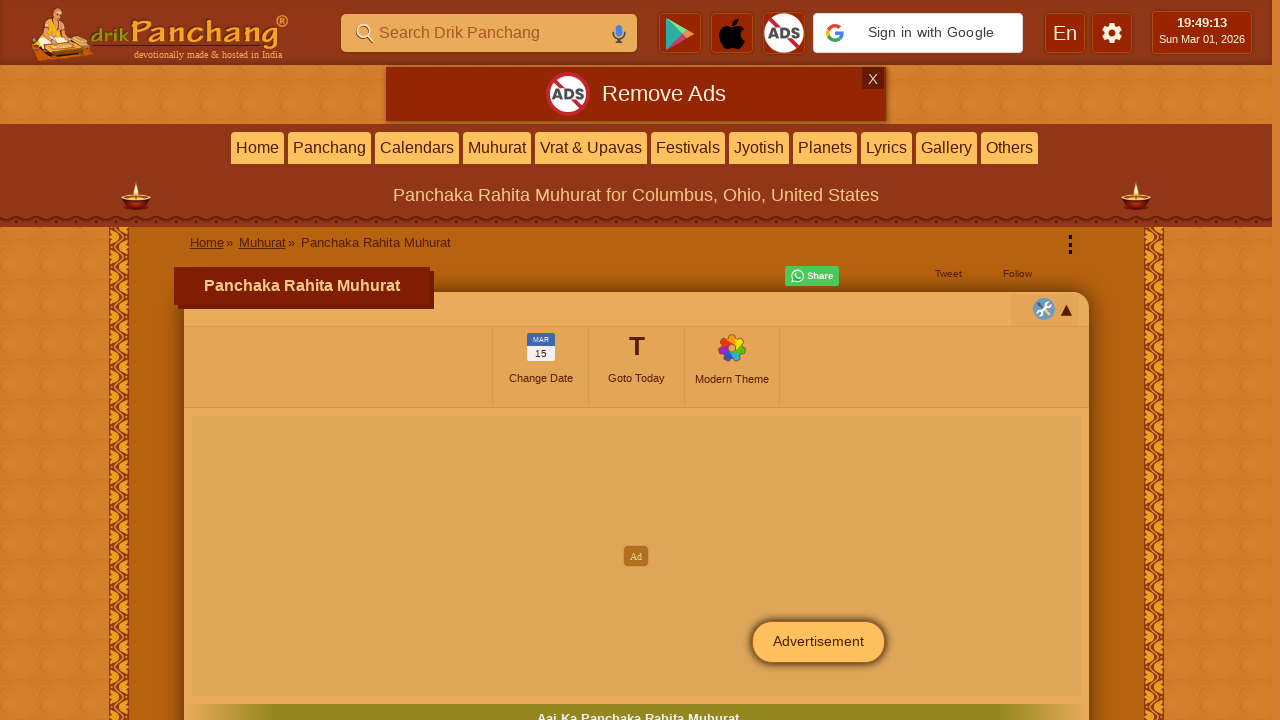

Muhurat information content loaded for Mumbai on 15/03/2024
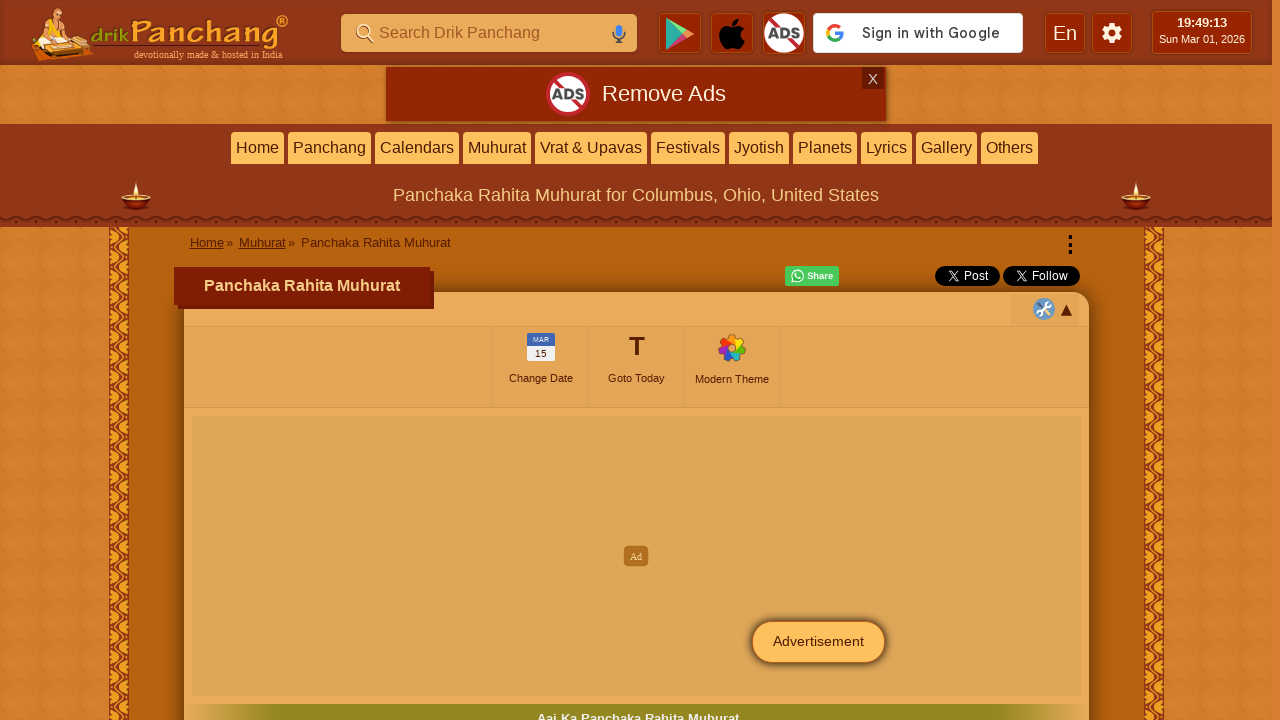

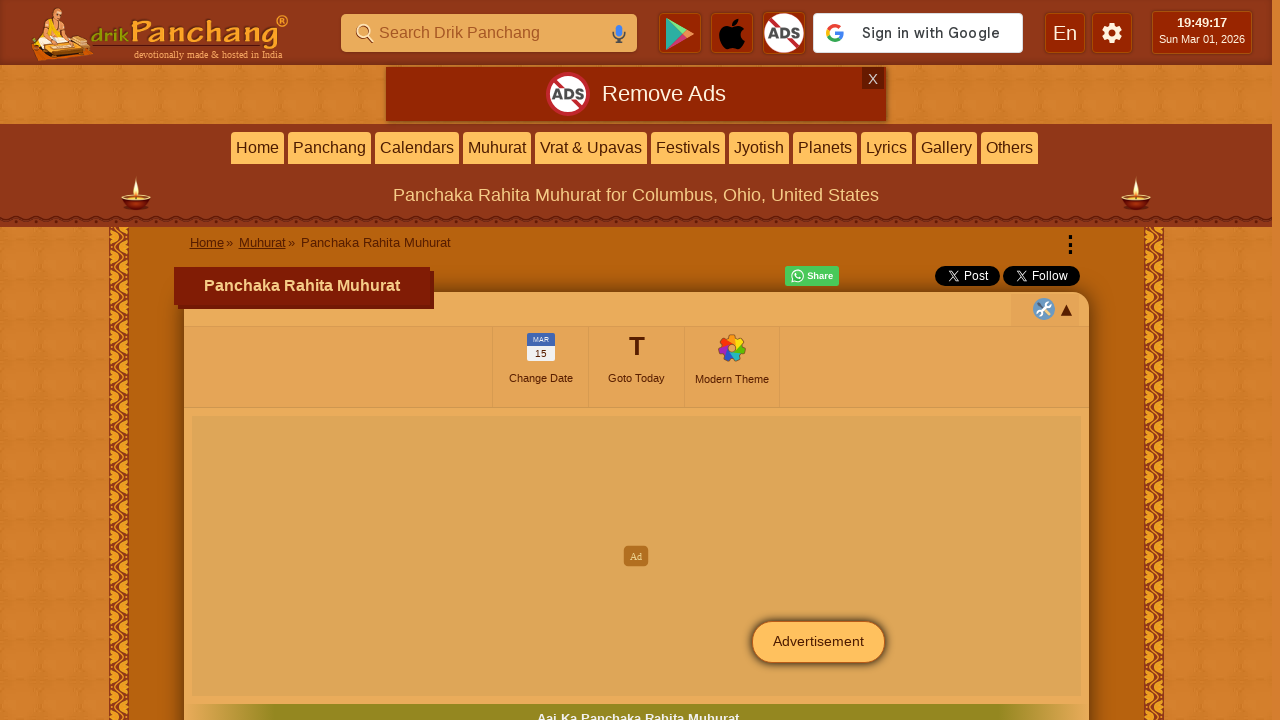